Tests navigation through Oracle Java API documentation frames by switching between different frames and clicking on various links

Starting URL: https://docs.oracle.com/javase/8/docs/api/

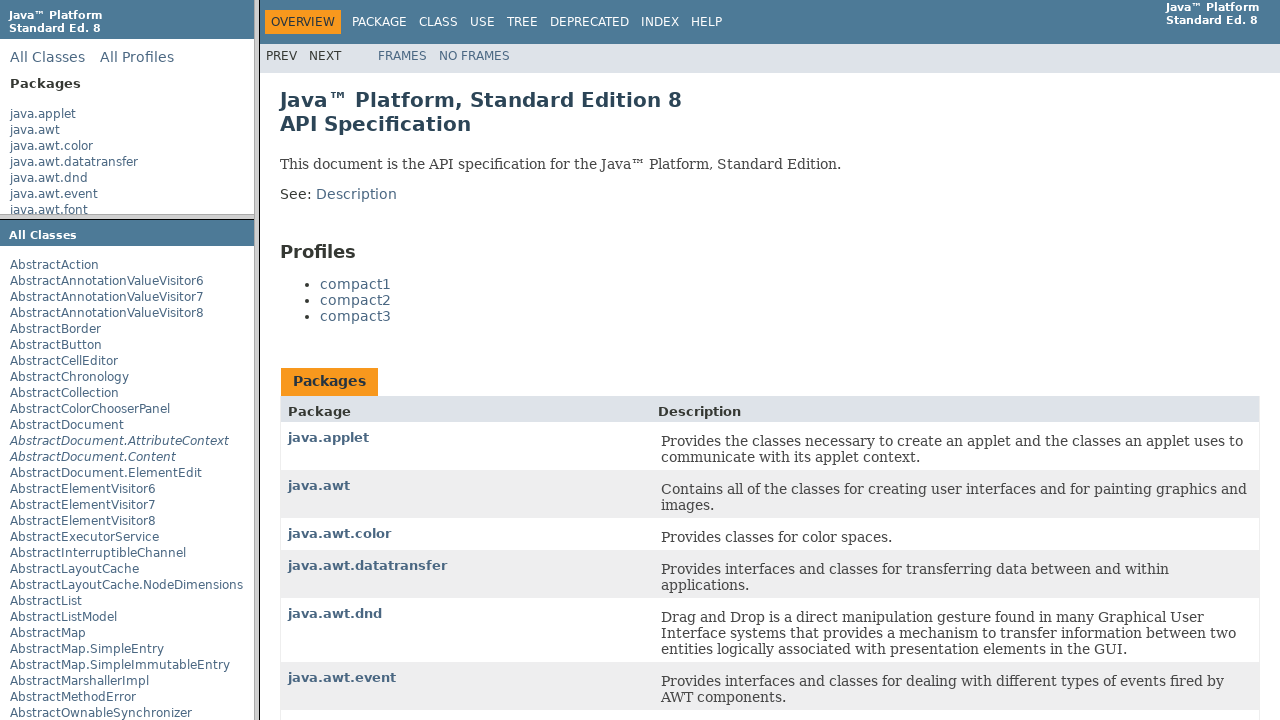

Located packageListFrame
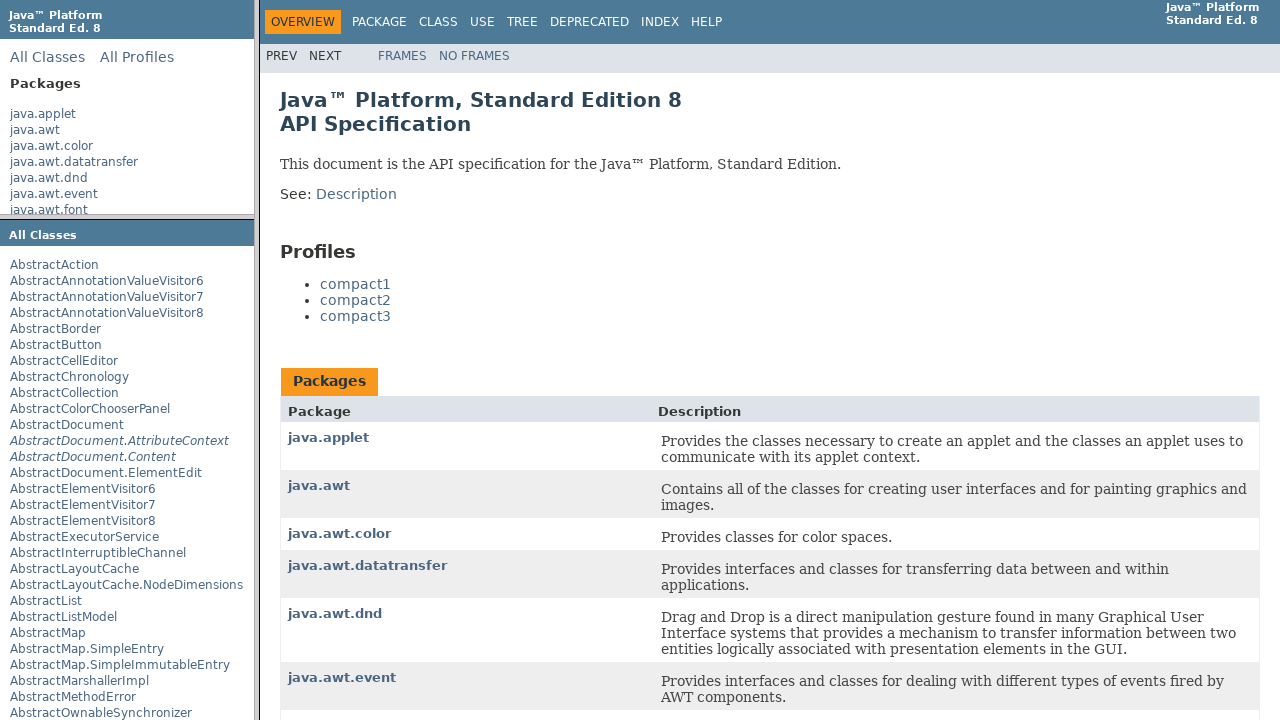

Clicked java.applet link in package list frame at (43, 114) on text=java.applet
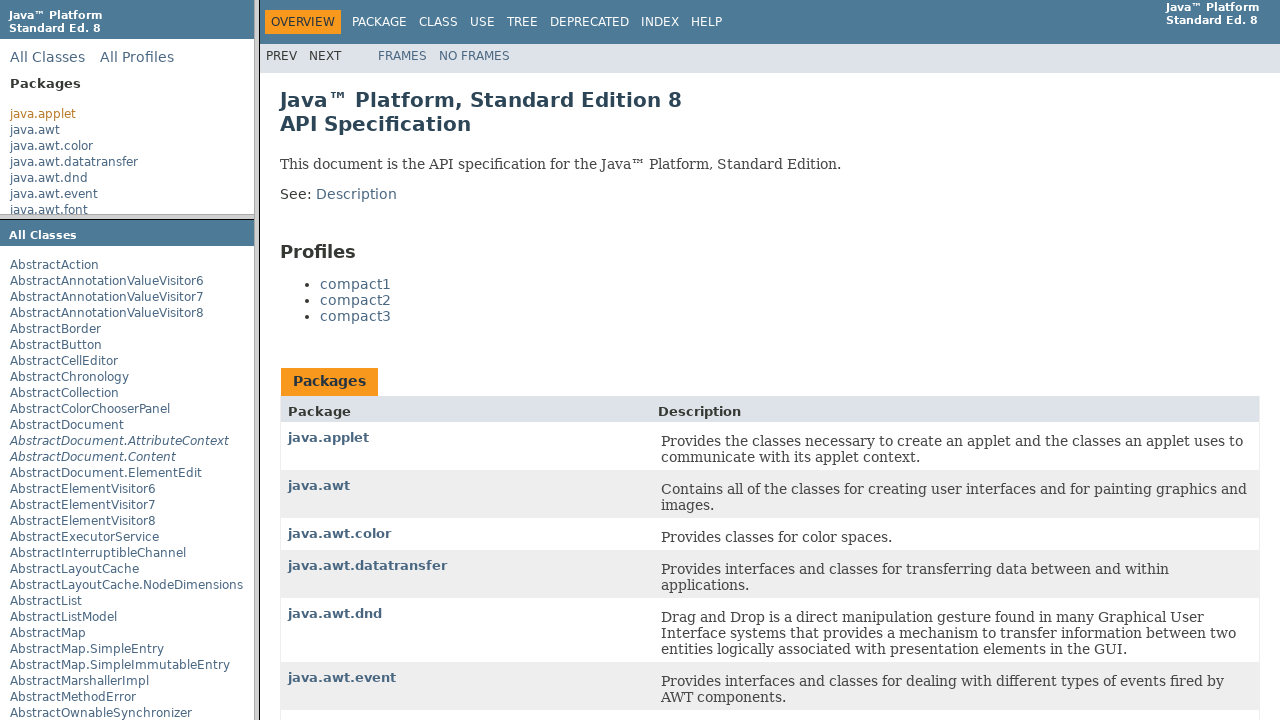

Waited 2000ms for page to load
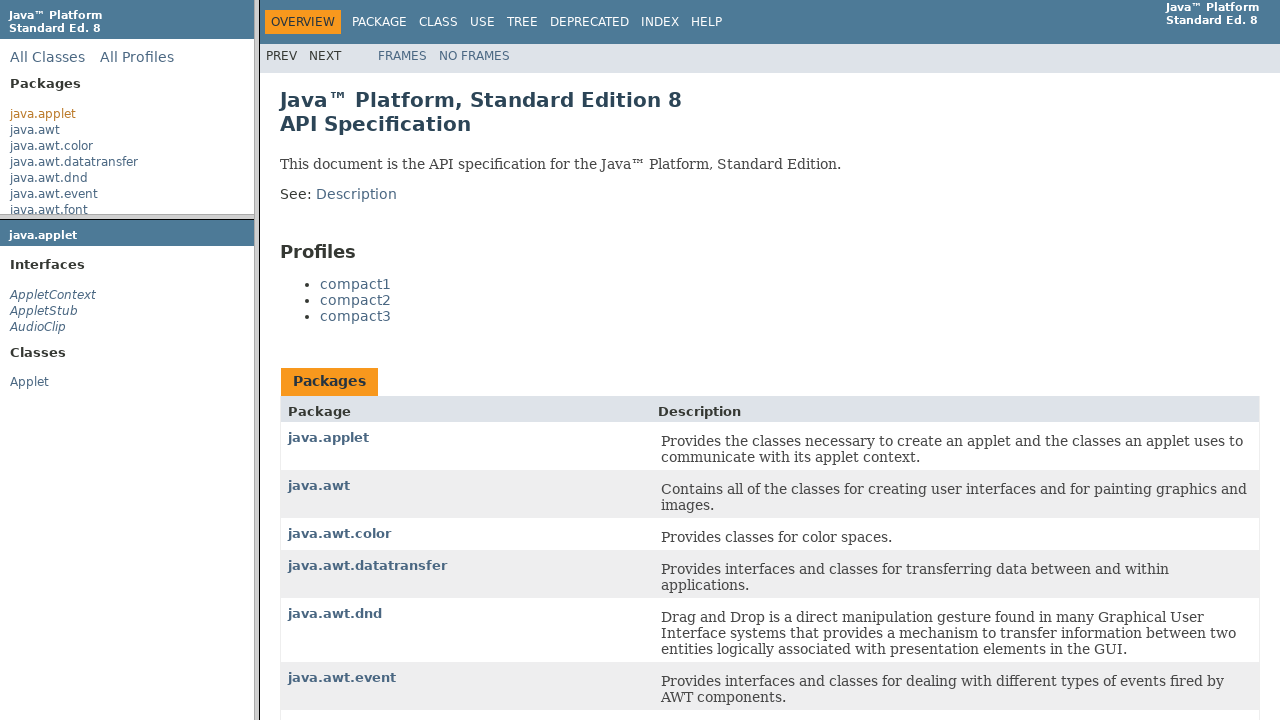

Located packageFrame
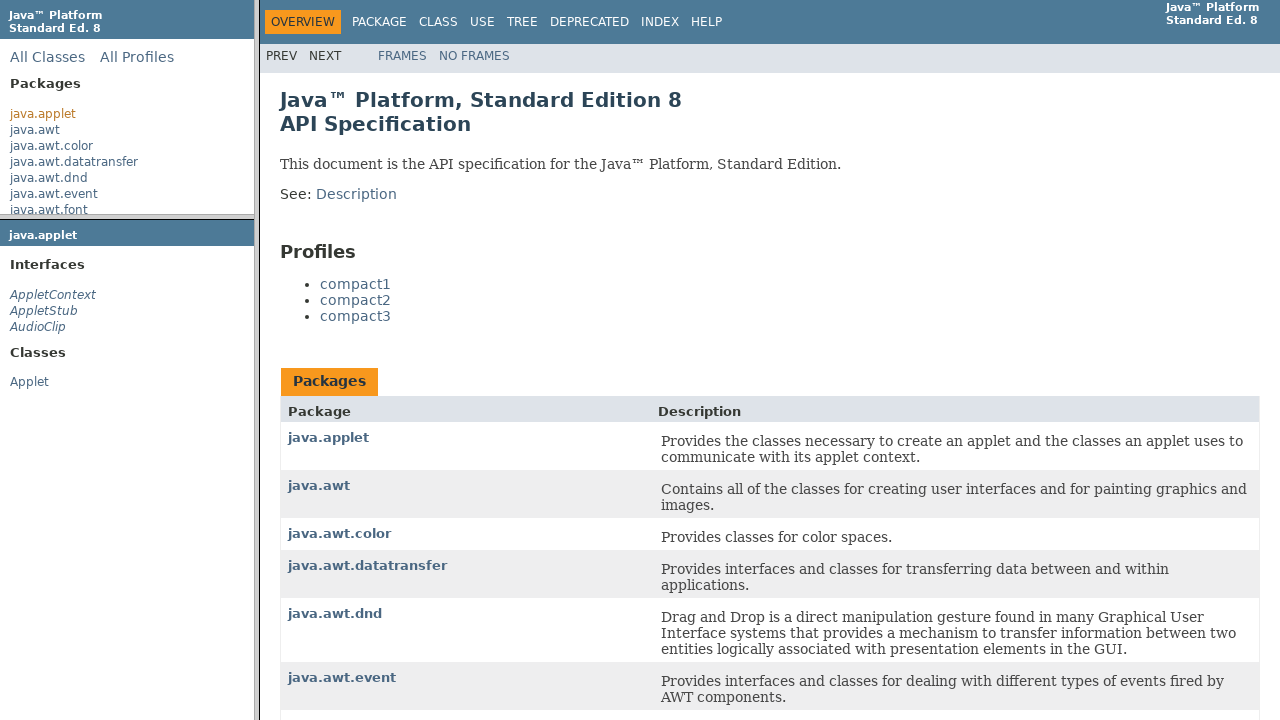

Clicked AppletContext link in package frame at (53, 295) on xpath=//span[contains(text(), 'AppletContext')]
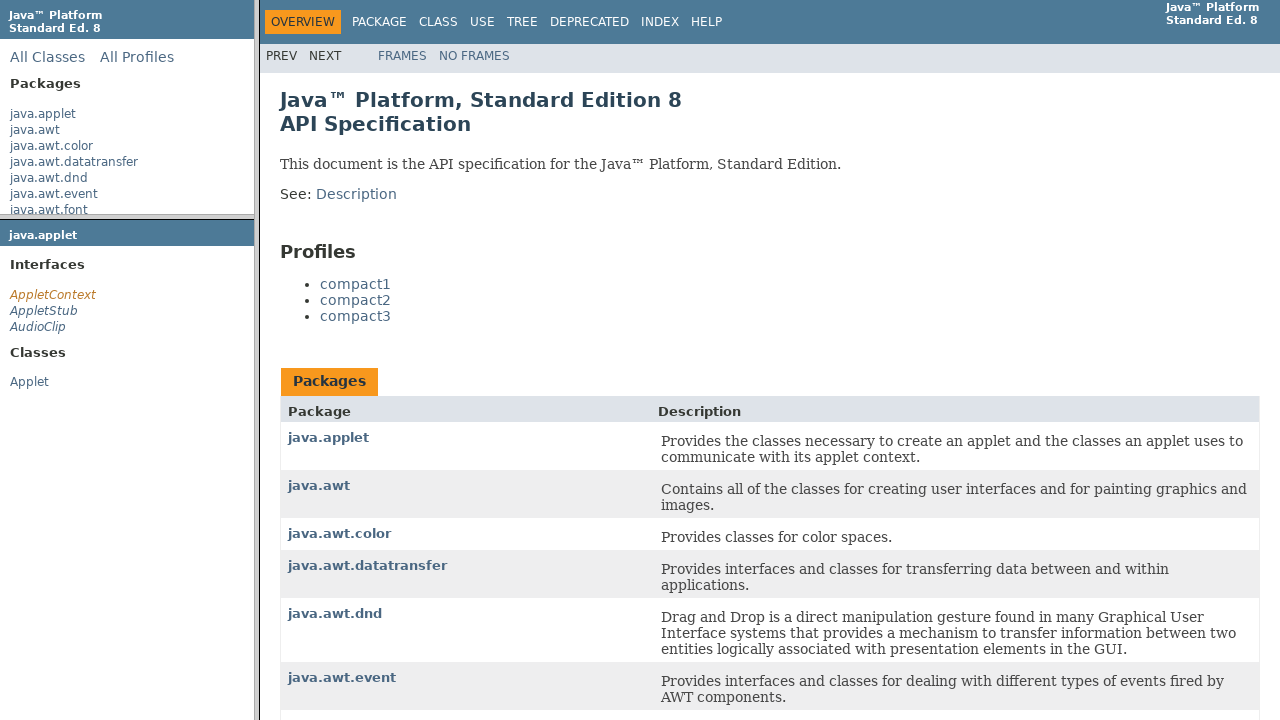

Waited 2000ms before page reload
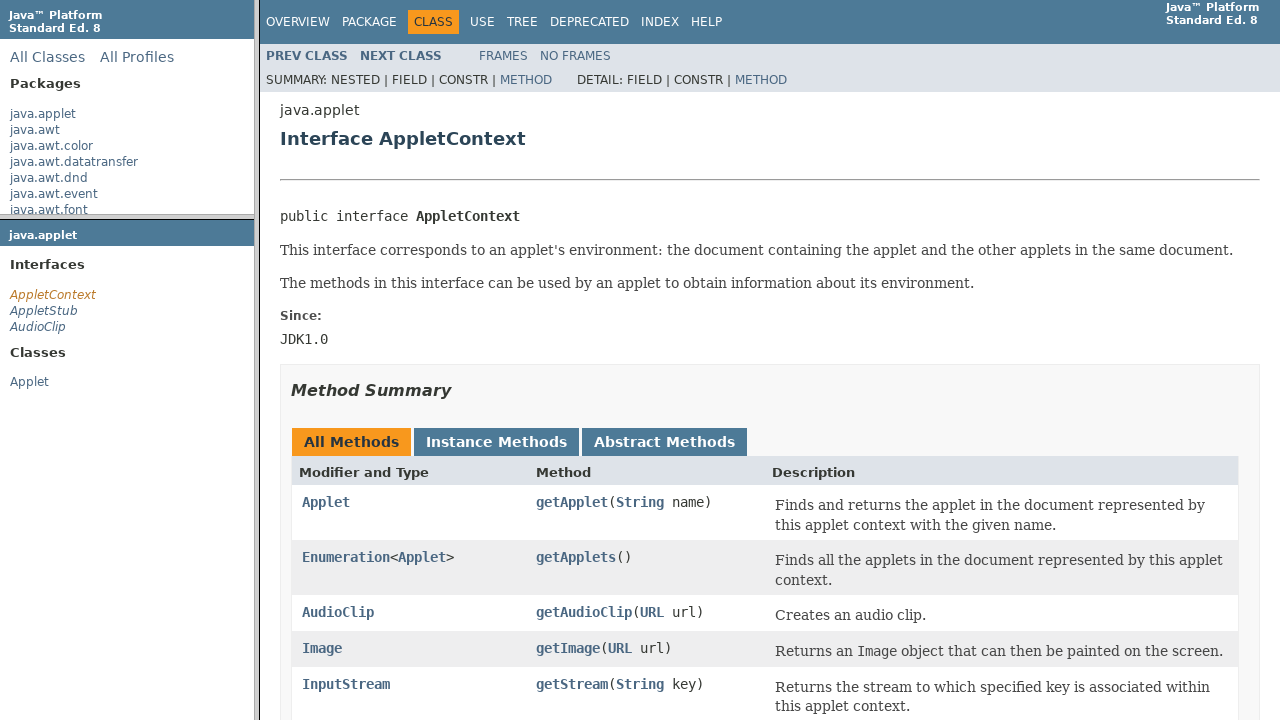

Reloaded page to reset frame context
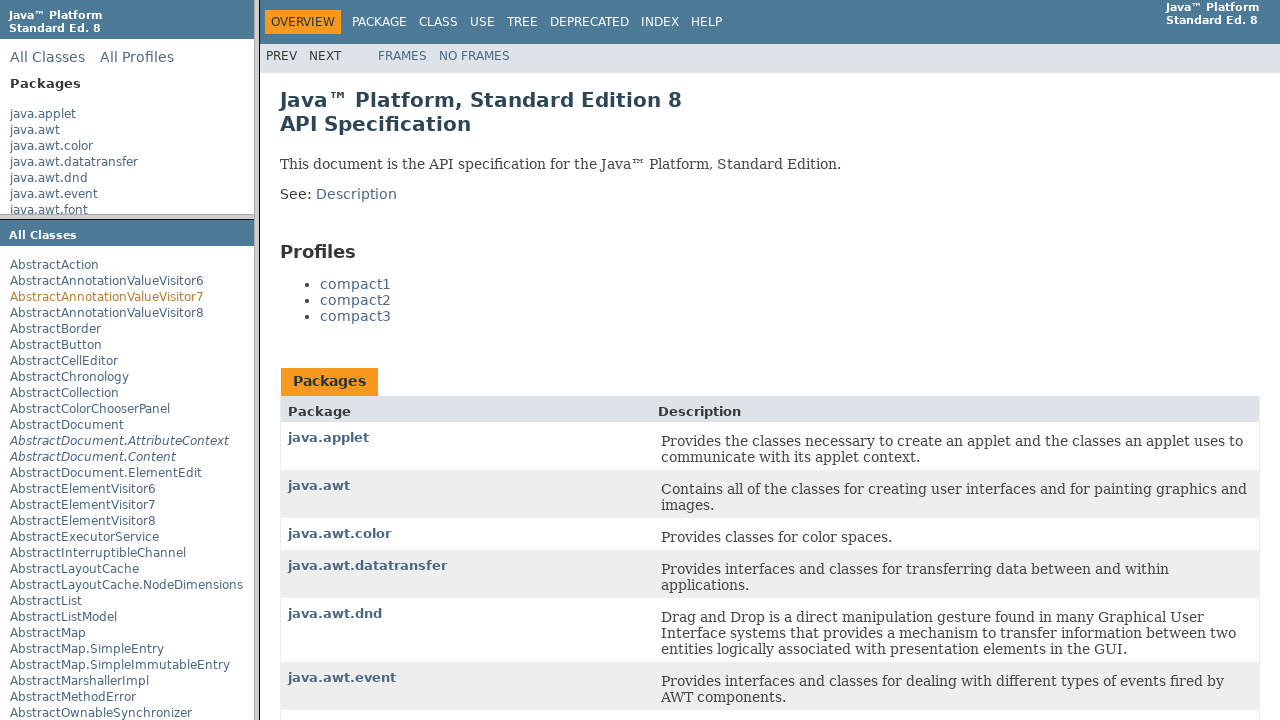

Waited 2000ms for page to load after reload
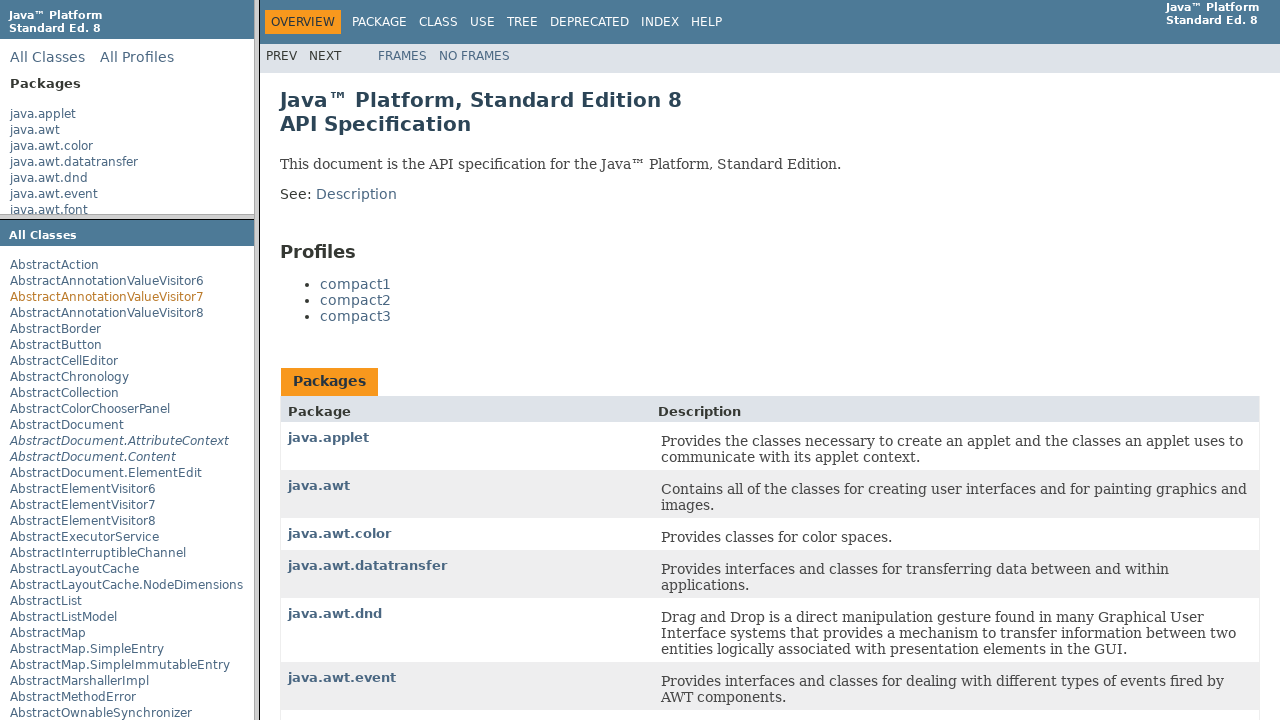

Located classFrame
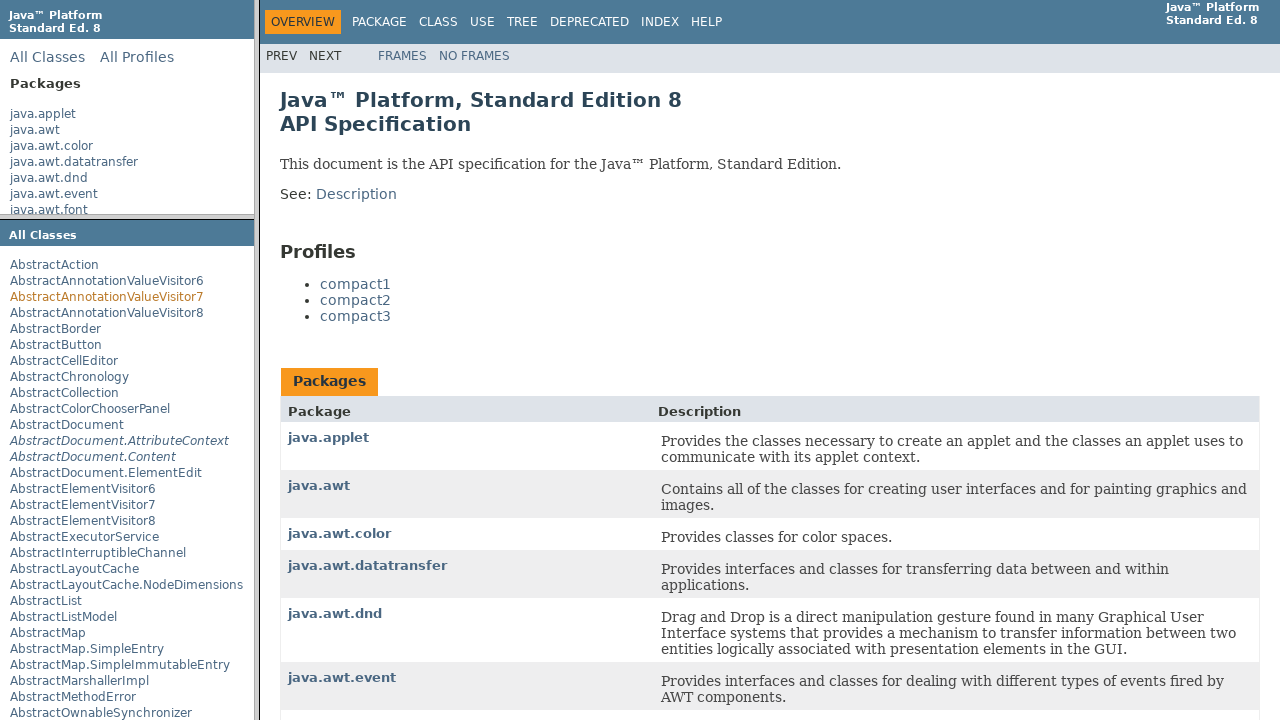

Clicked compact1 link in class frame at (356, 284) on text=compact1
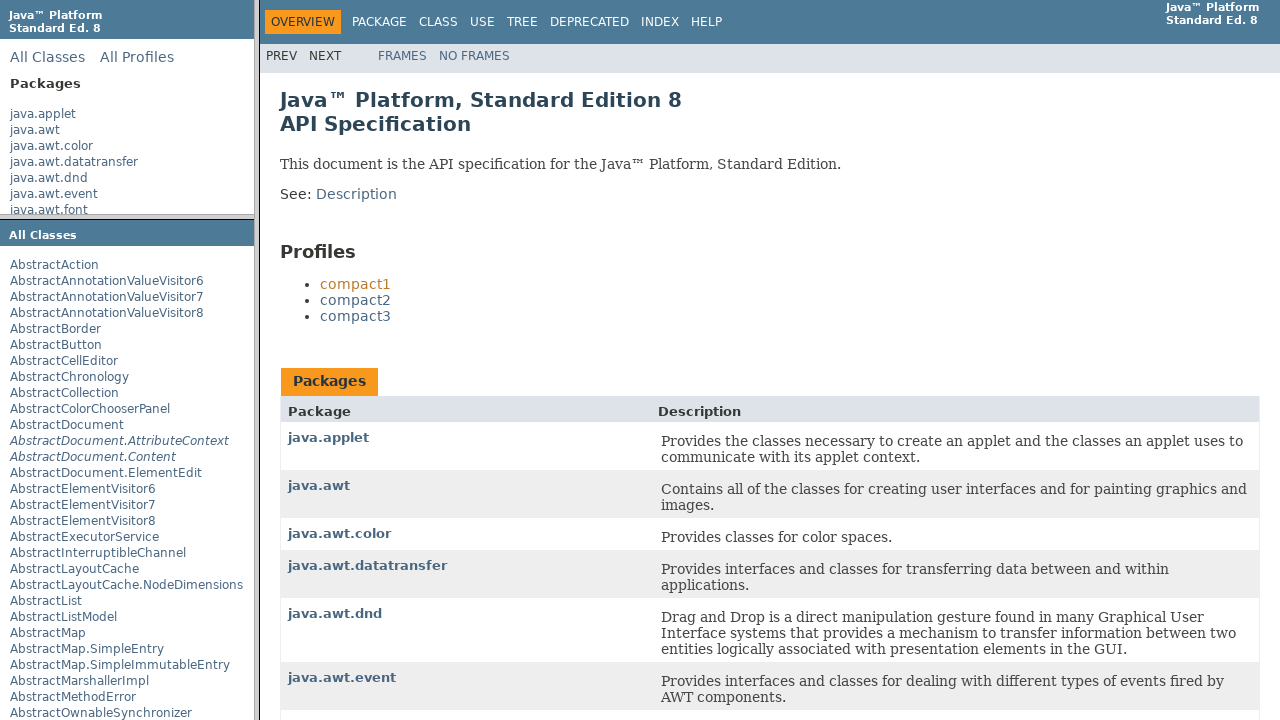

Waited 2000ms for page to load
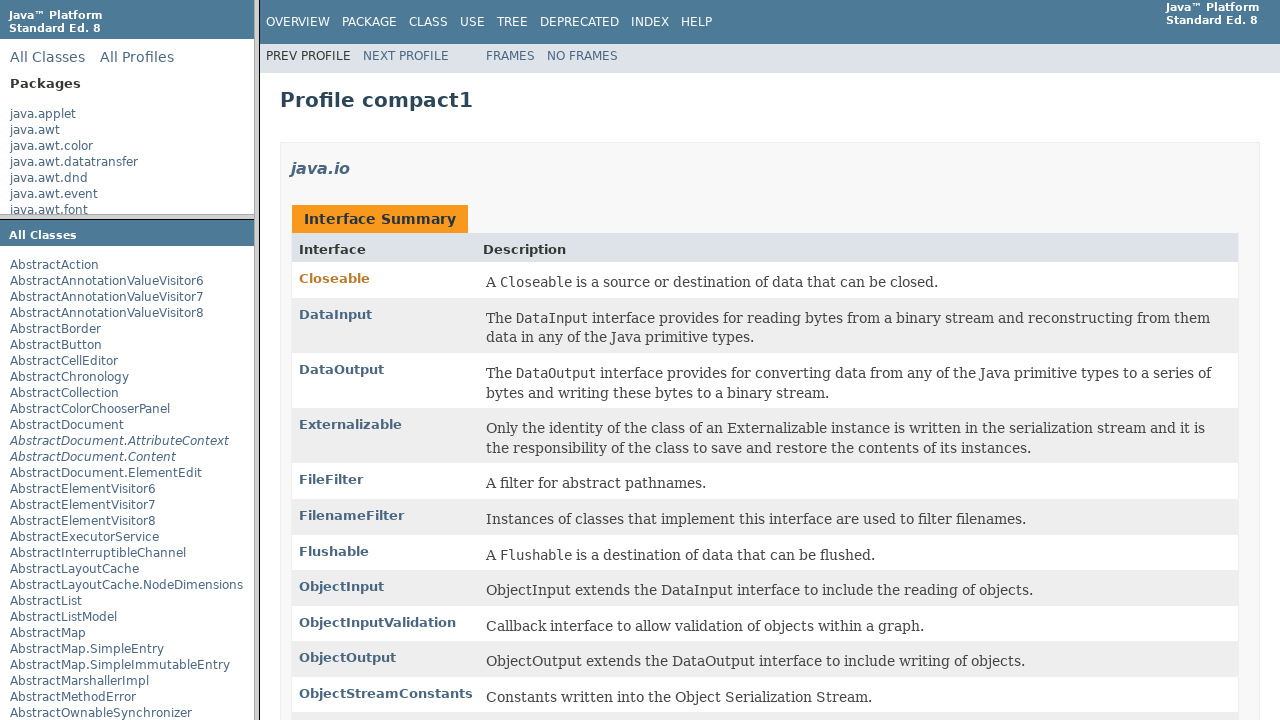

Clicked navigation element following topNav in class frame at (582, 56) on xpath=//div[@class='topNav']/following-sibling::div[1]/ul[2]/li[2]
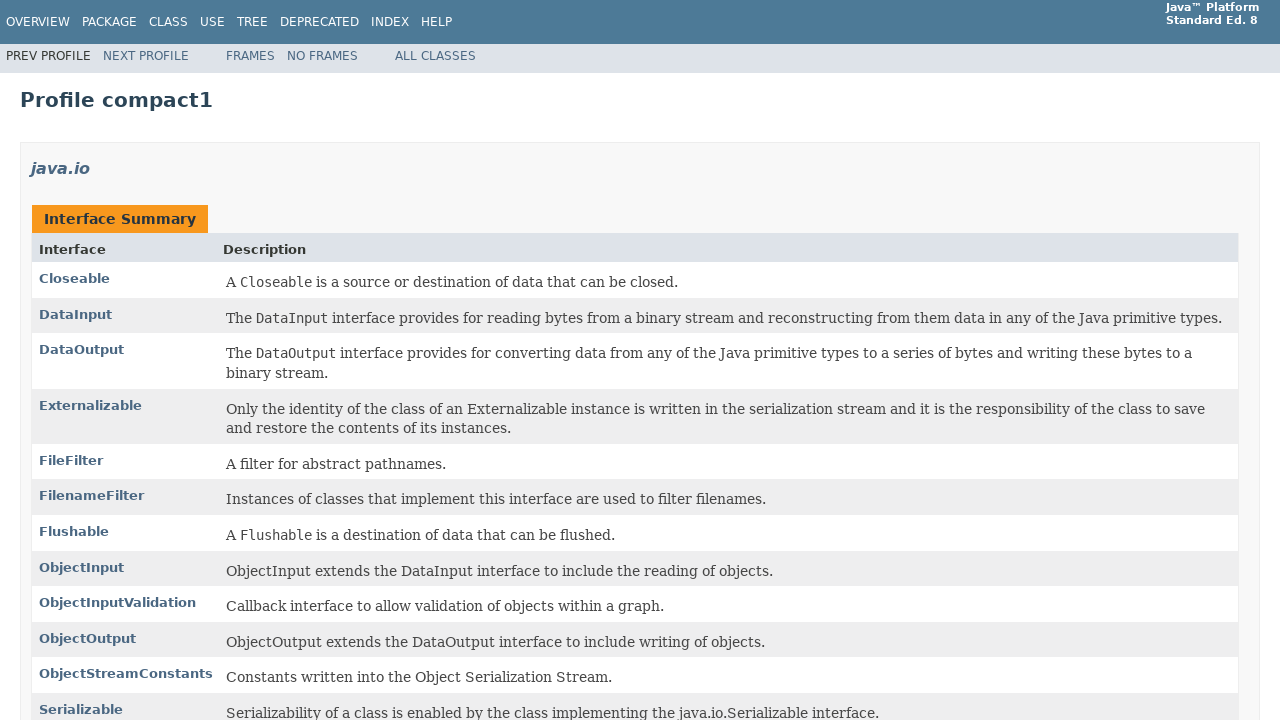

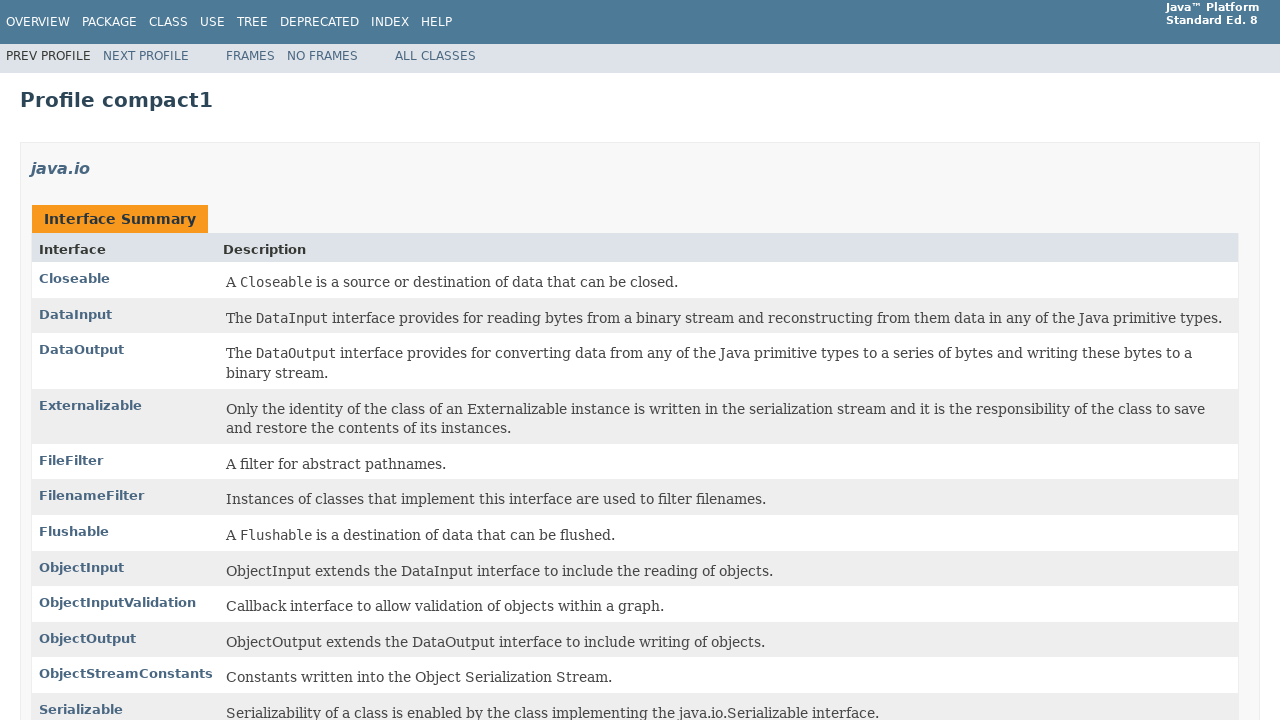